Tests button functionality on a registration page by verifying the button is initially disabled, then enabling it by clicking a policy checkbox, and verifying the button's background color changes.

Starting URL: https://egov.danang.gov.vn/reg

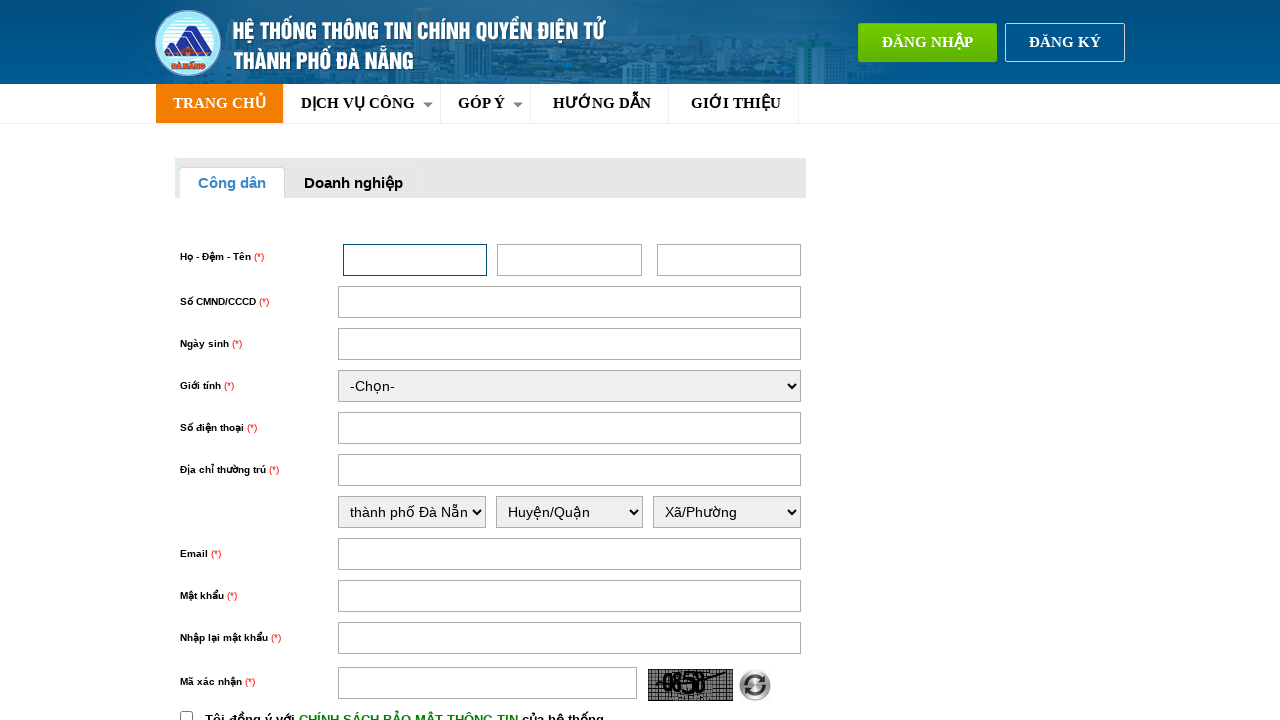

Located register button element
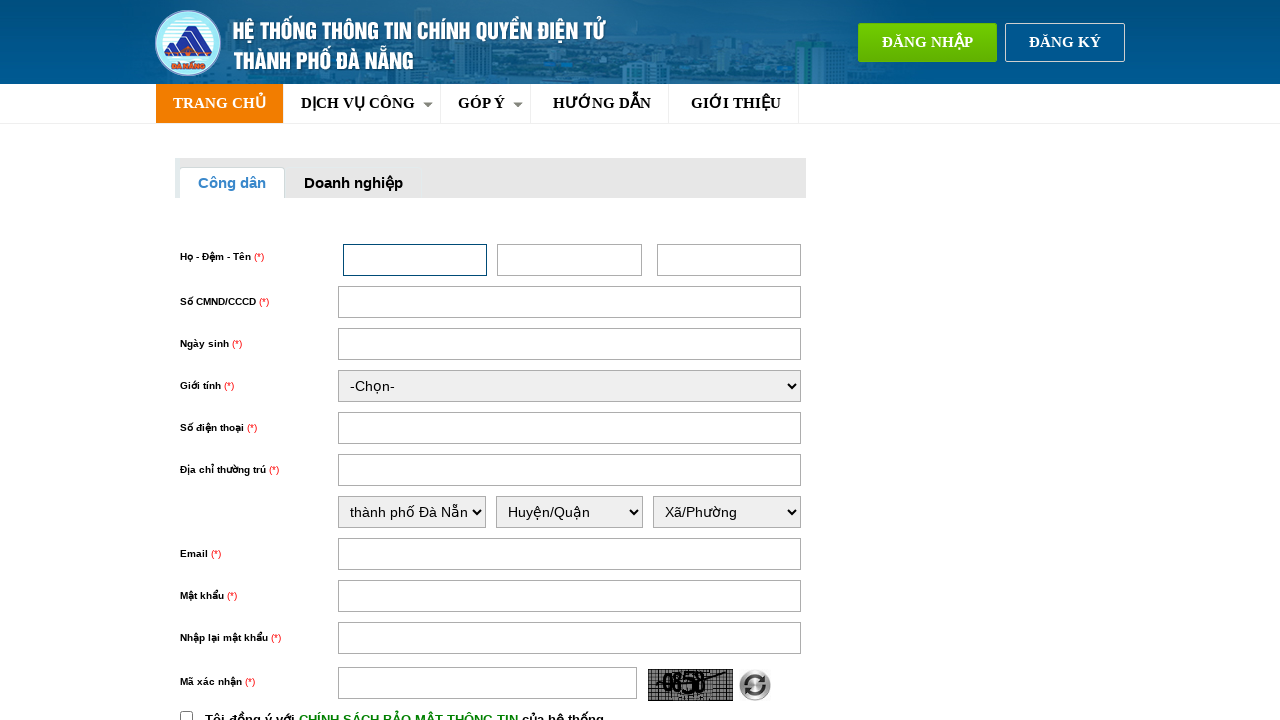

Verified register button is initially disabled
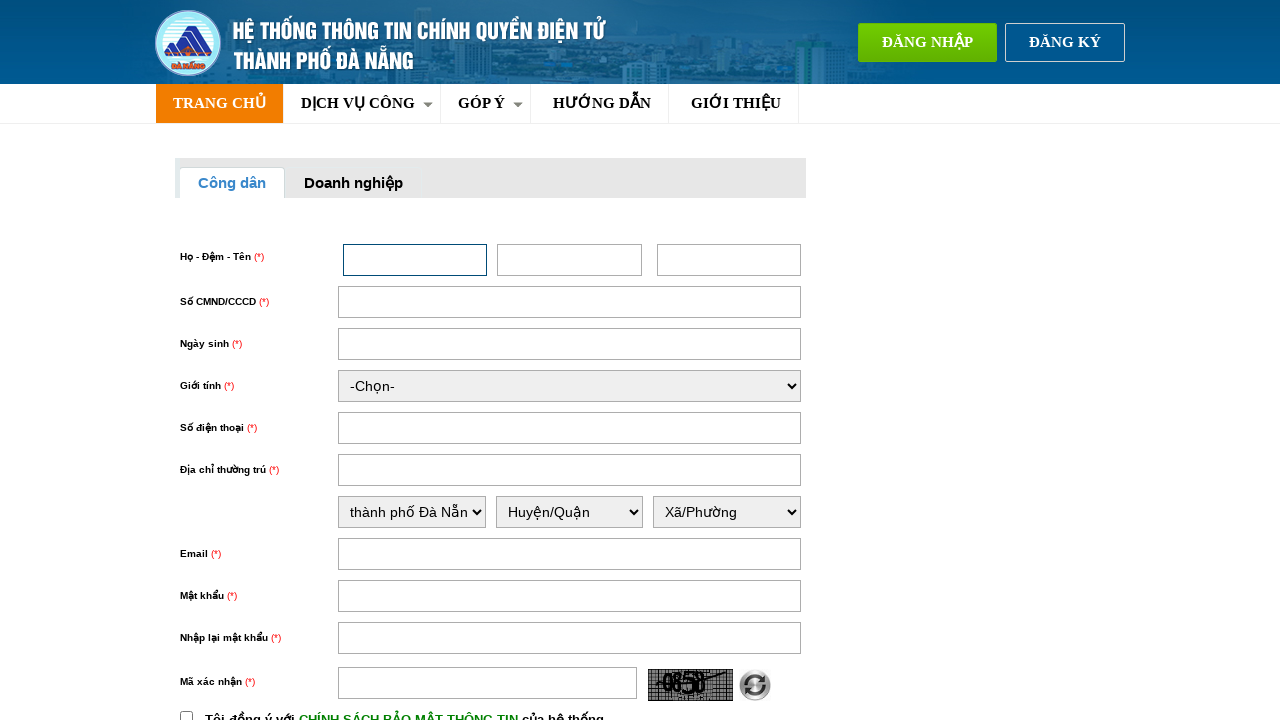

Clicked policy checkbox (chinhSach) at (186, 714) on input#chinhSach
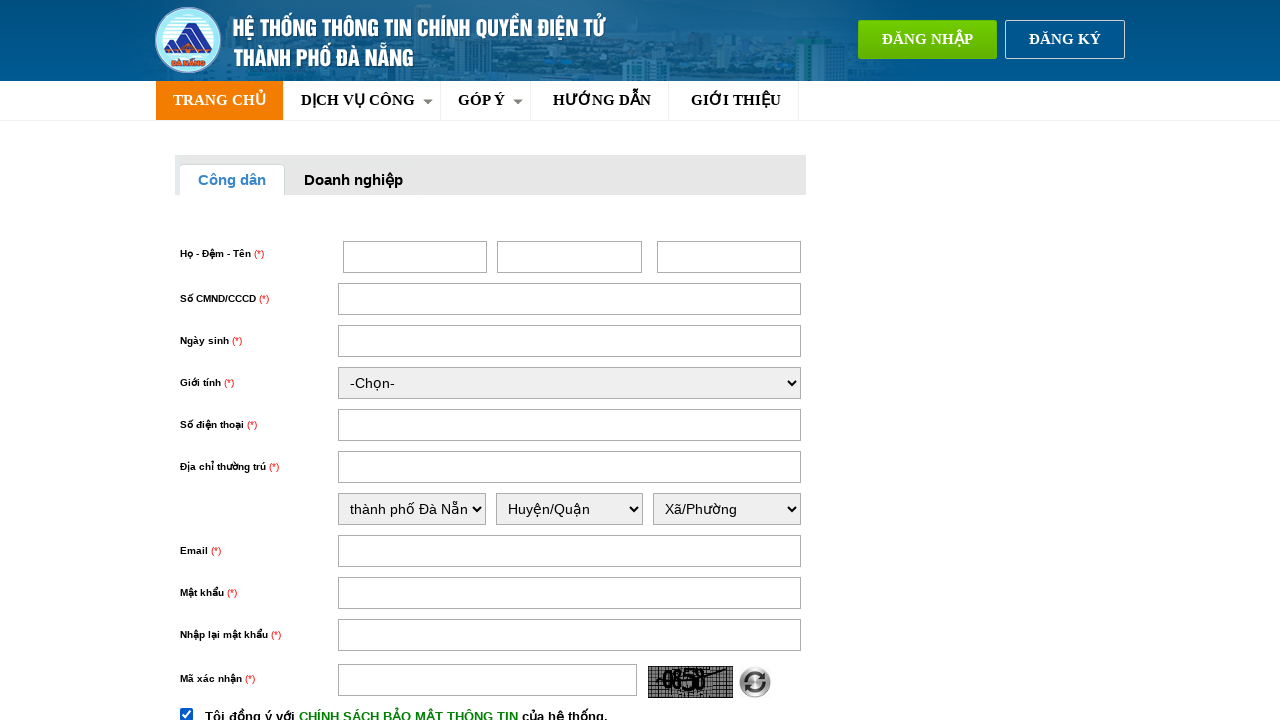

Waited 1000ms for UI update
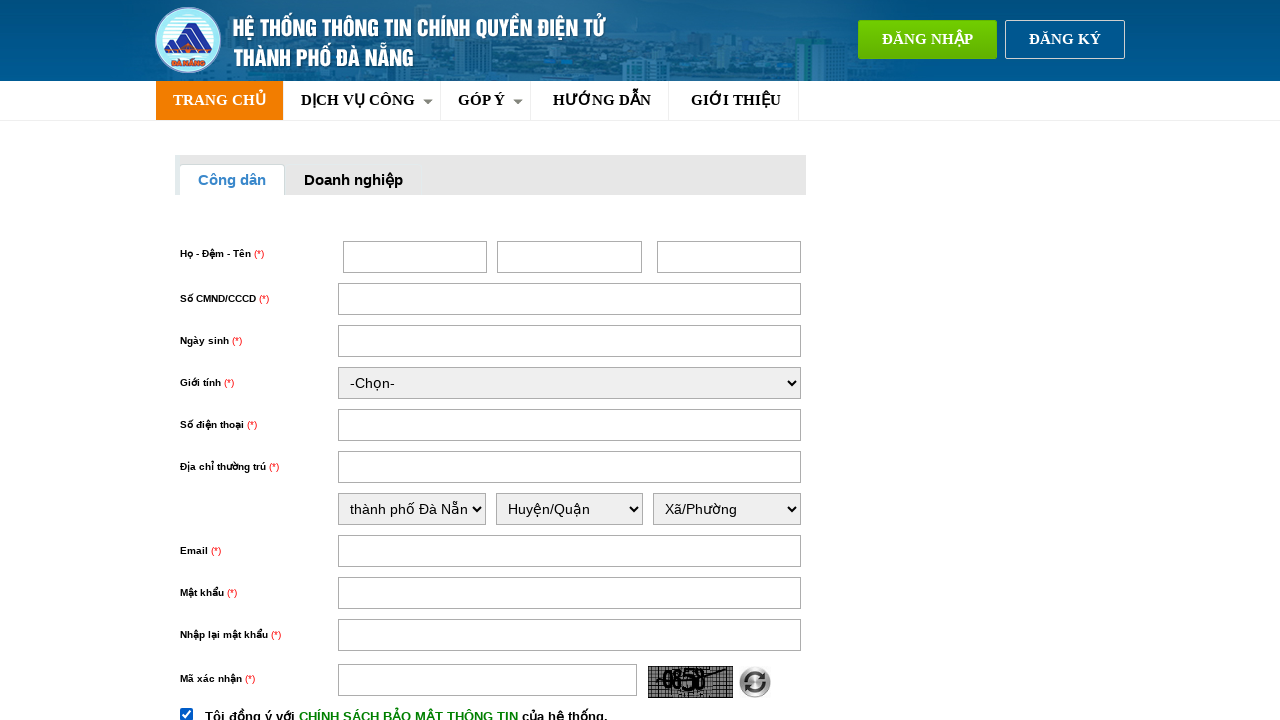

Verified register button is now enabled
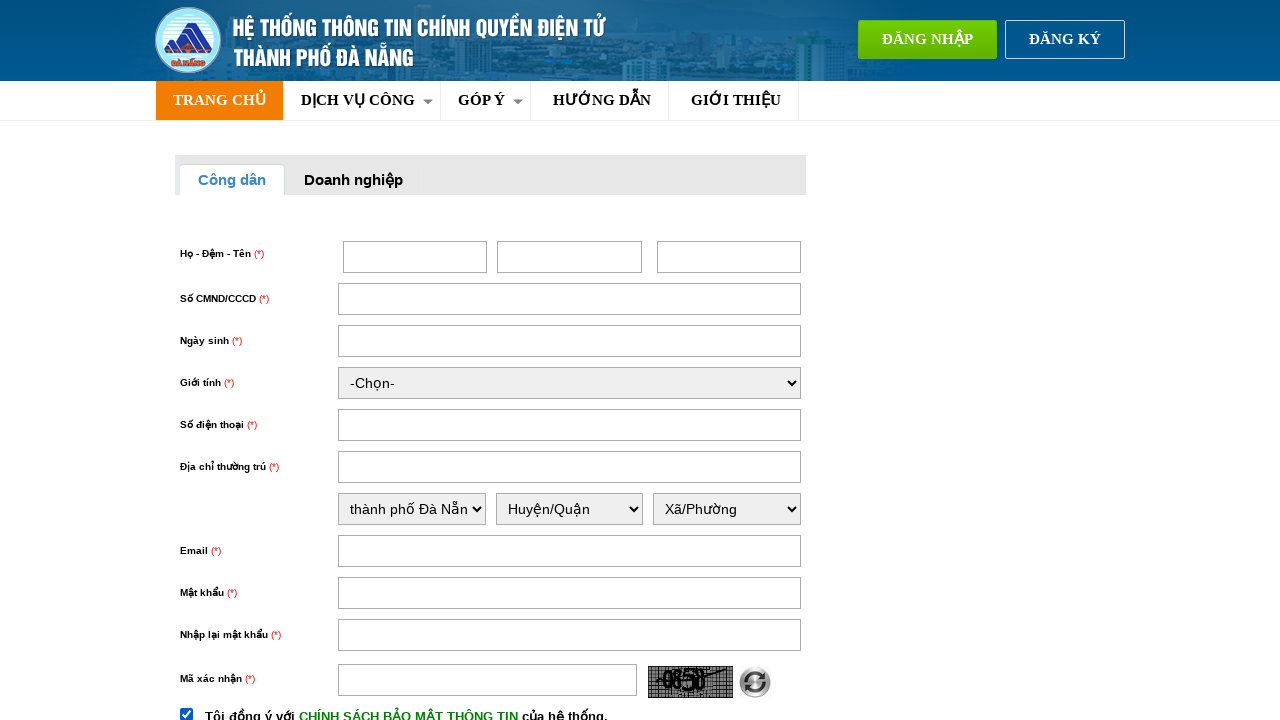

Retrieved button background color: rgb(239, 90, 0)
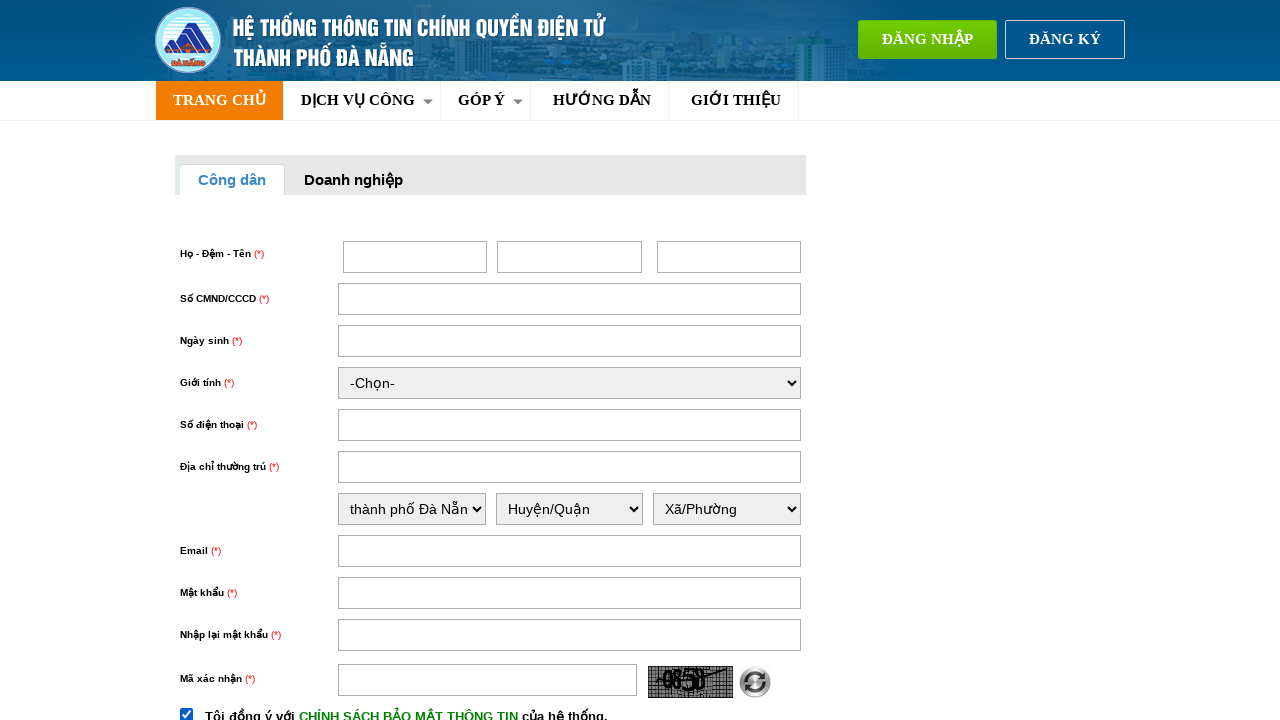

Verified button background color is orange (rgb(239, 90, 0))
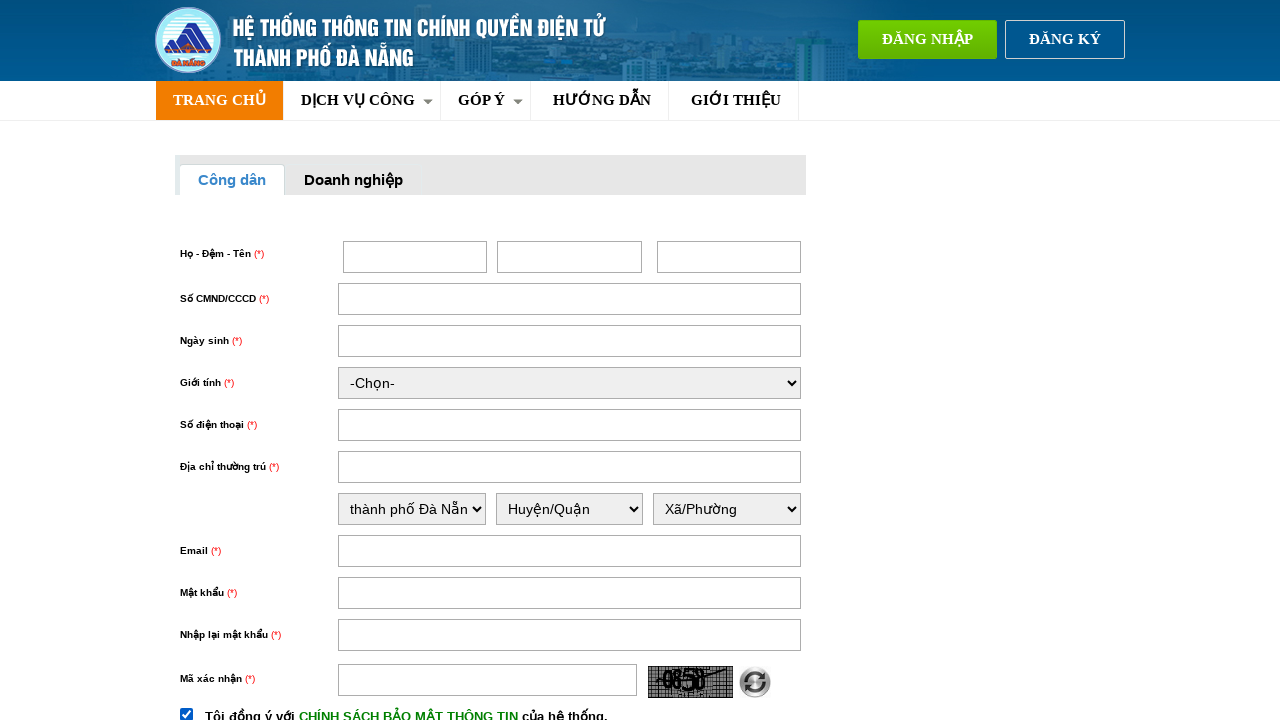

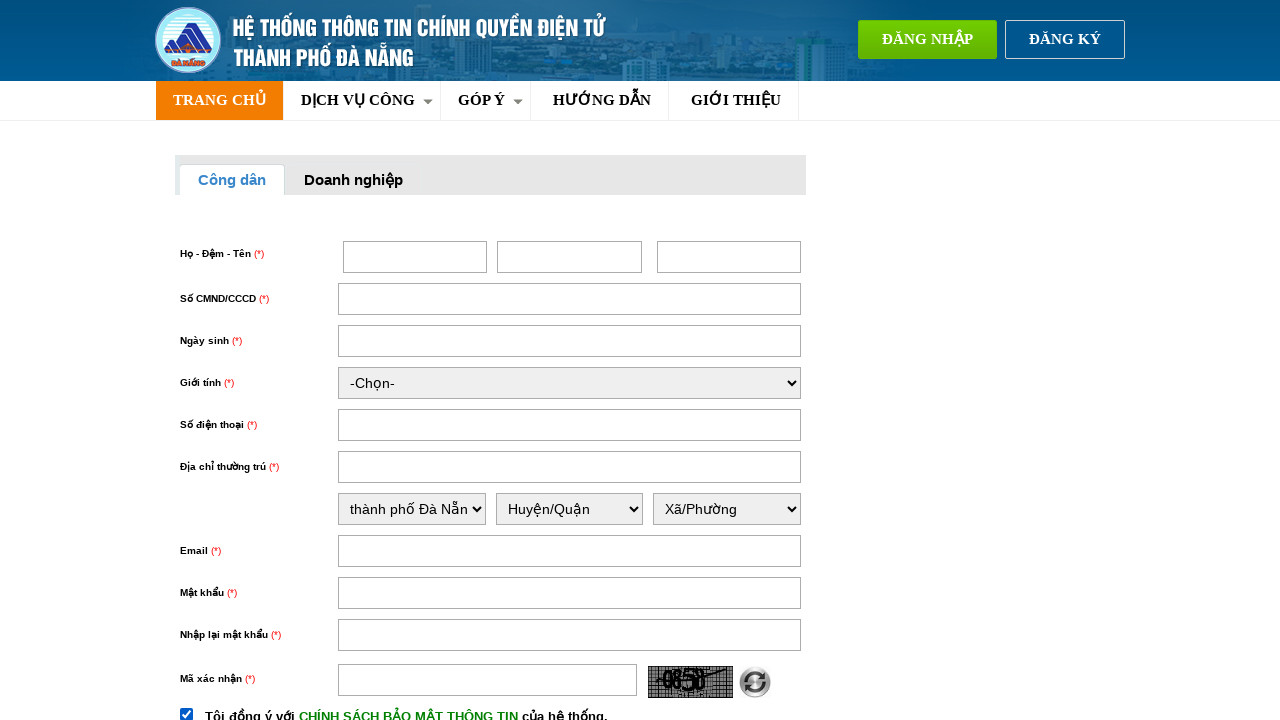